Navigates to Jenkins download page and takes a screenshot of the page

Starting URL: https://www.jenkins.io/download/

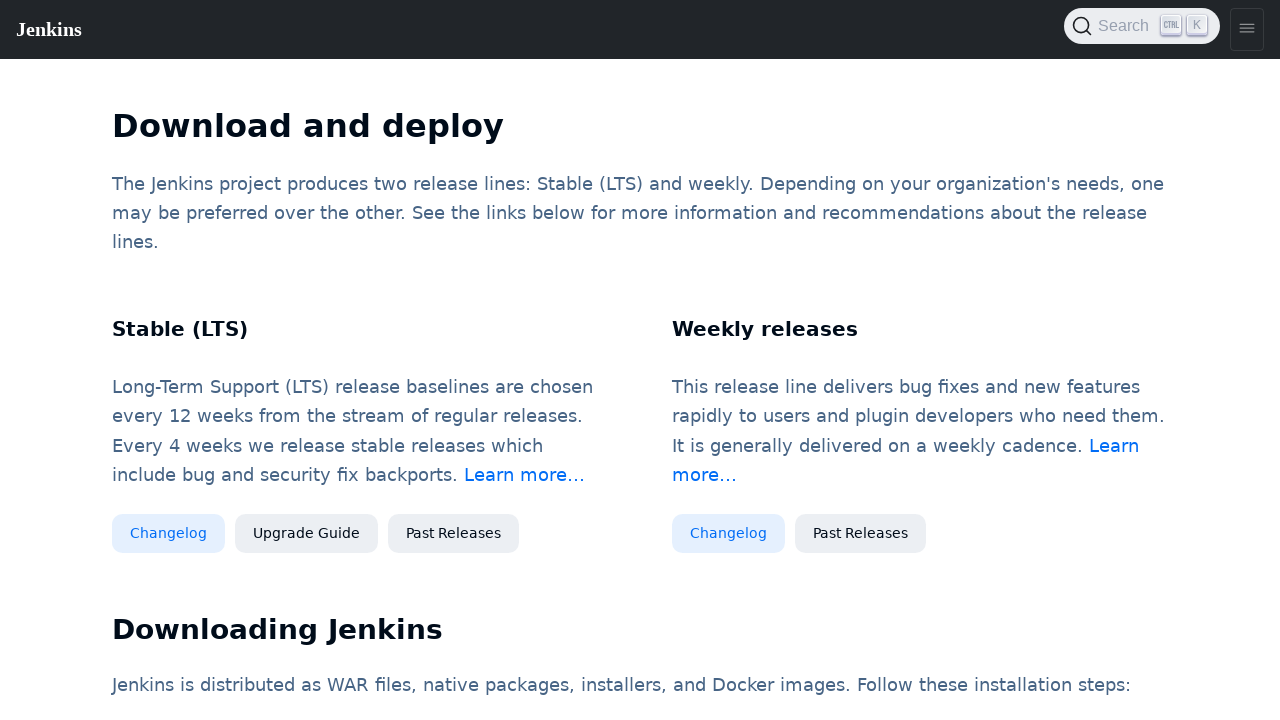

Took screenshot of Jenkins download page
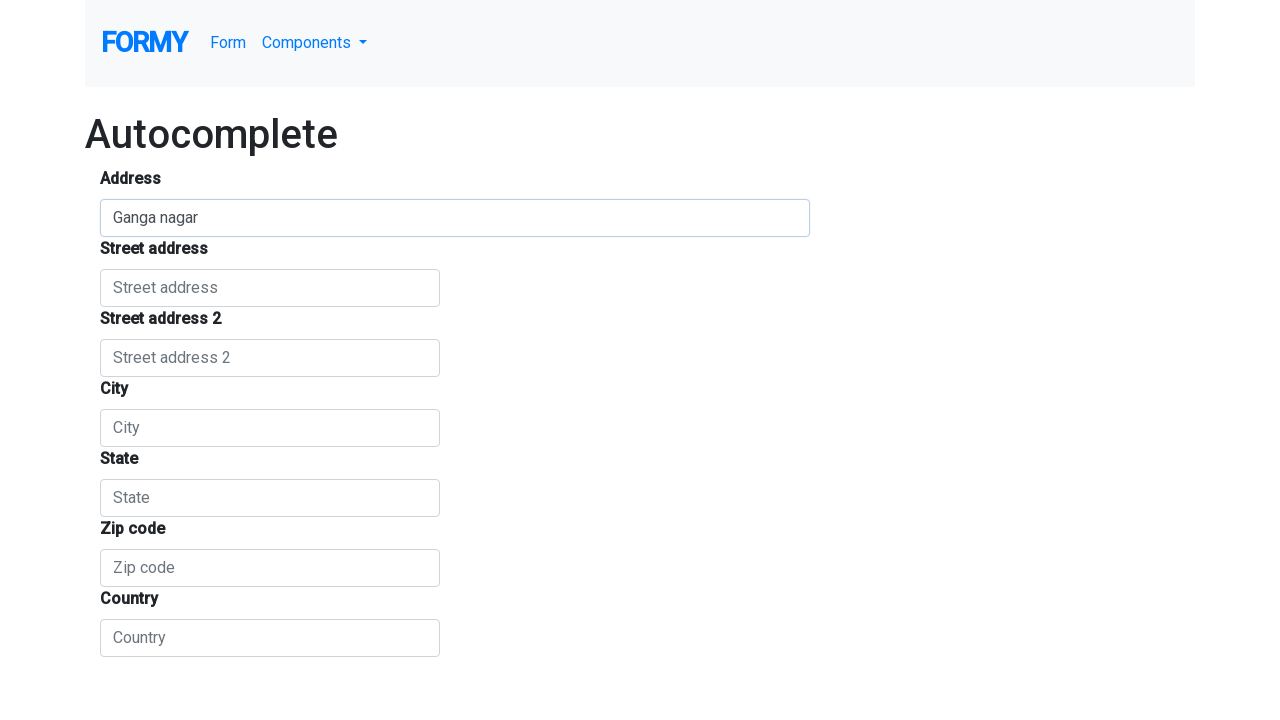

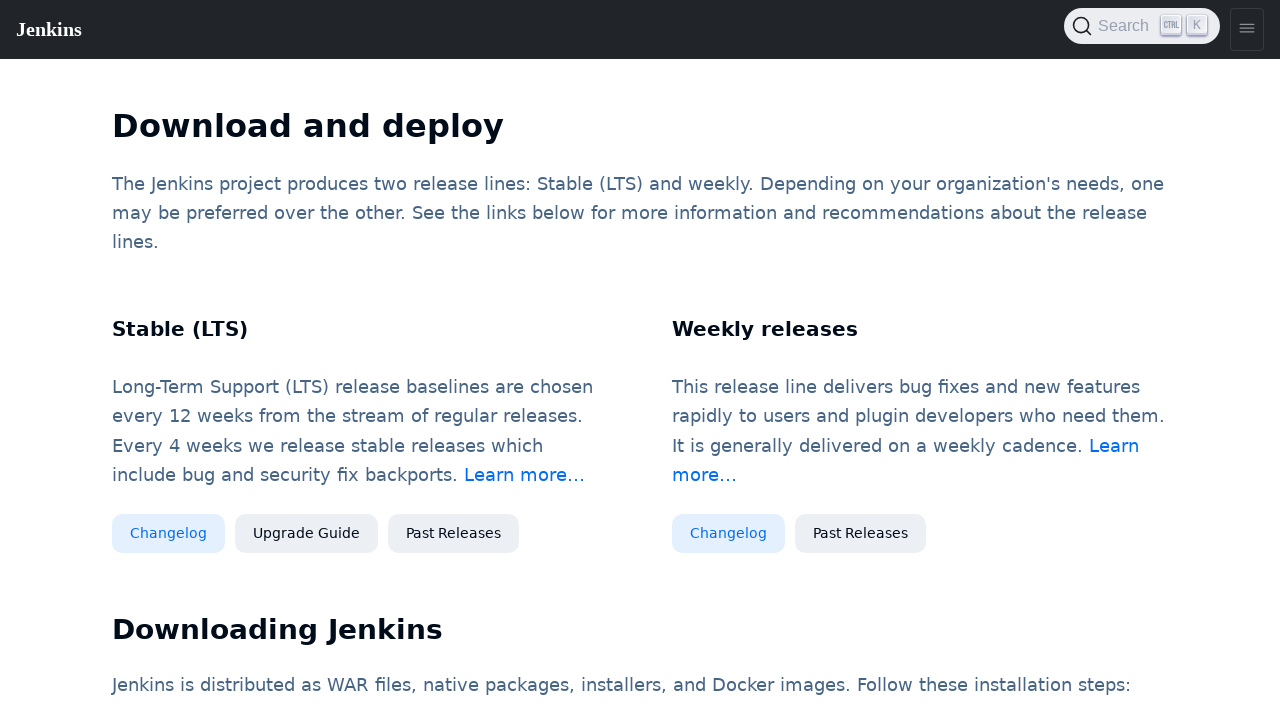